Tests dynamic content loading by clicking a start button and waiting for "Hello World!" text to appear

Starting URL: https://the-internet.herokuapp.com/dynamic_loading/1

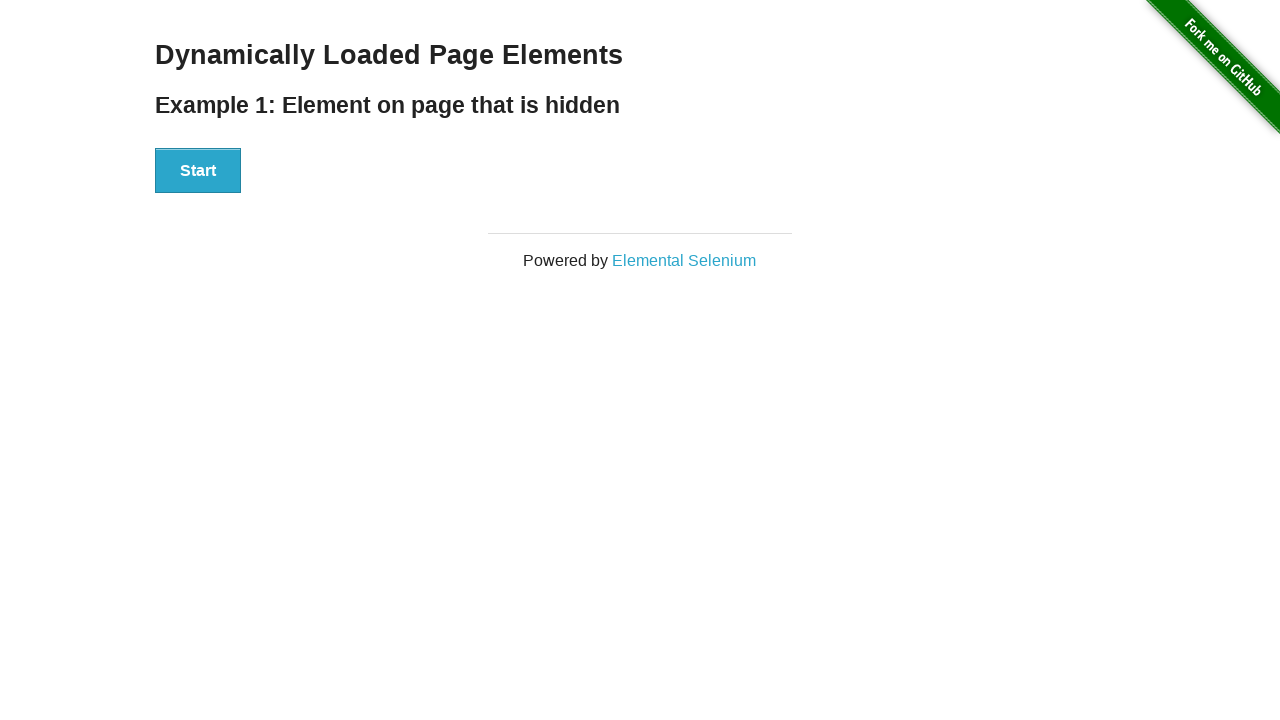

Clicked Start button to trigger dynamic content loading at (198, 171) on xpath=//button[contains(text(),'Start')]
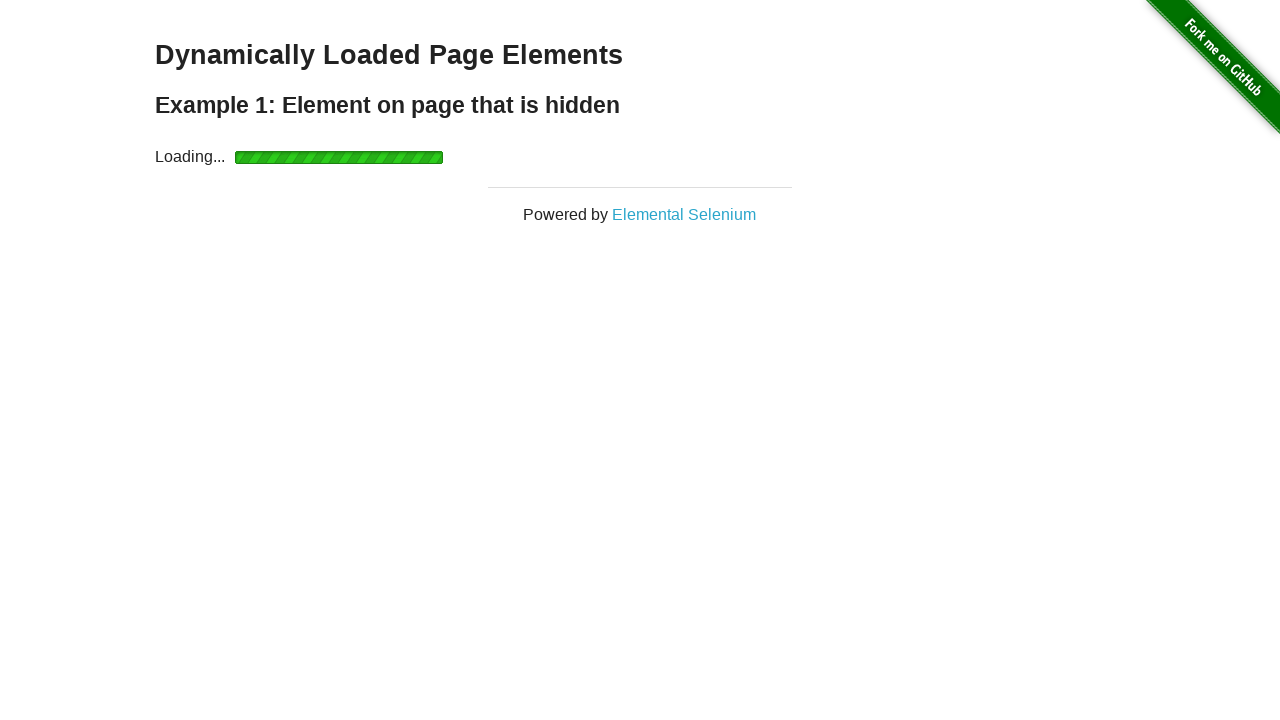

Waited for 'Hello World!' text to become visible
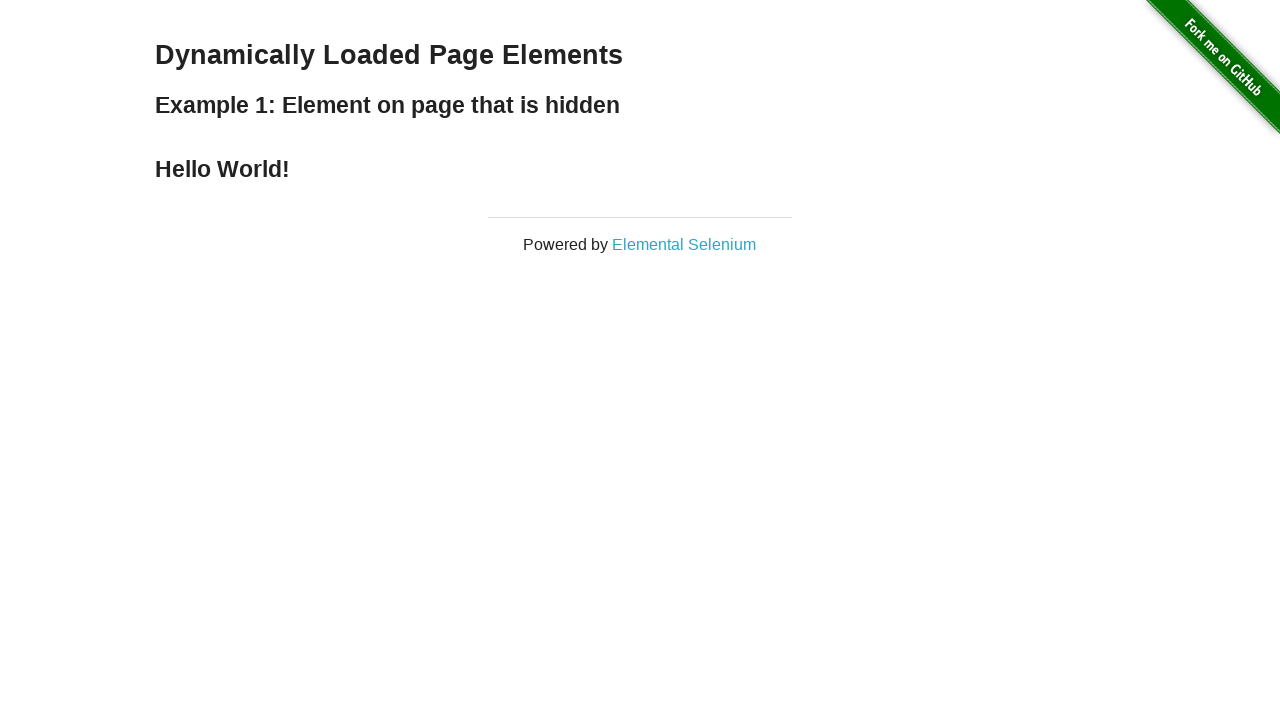

Retrieved 'Hello World!' text content: Hello World!
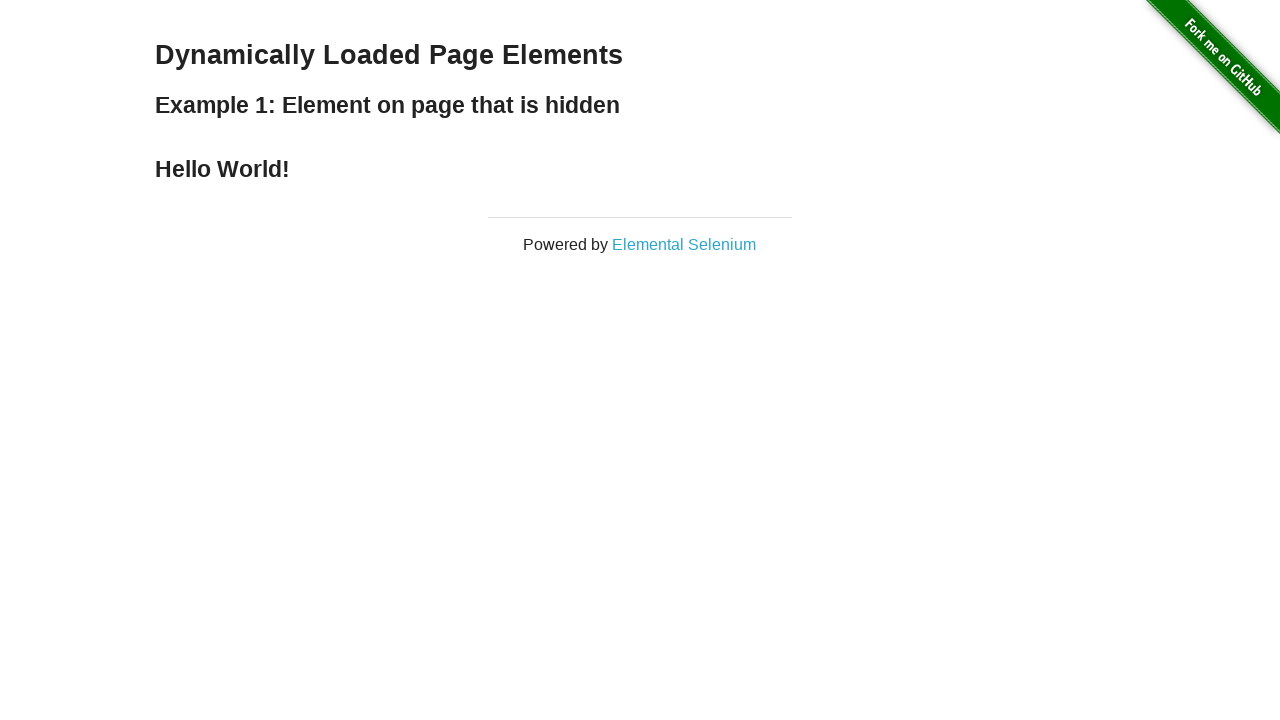

Printed text content to console: Hello World!
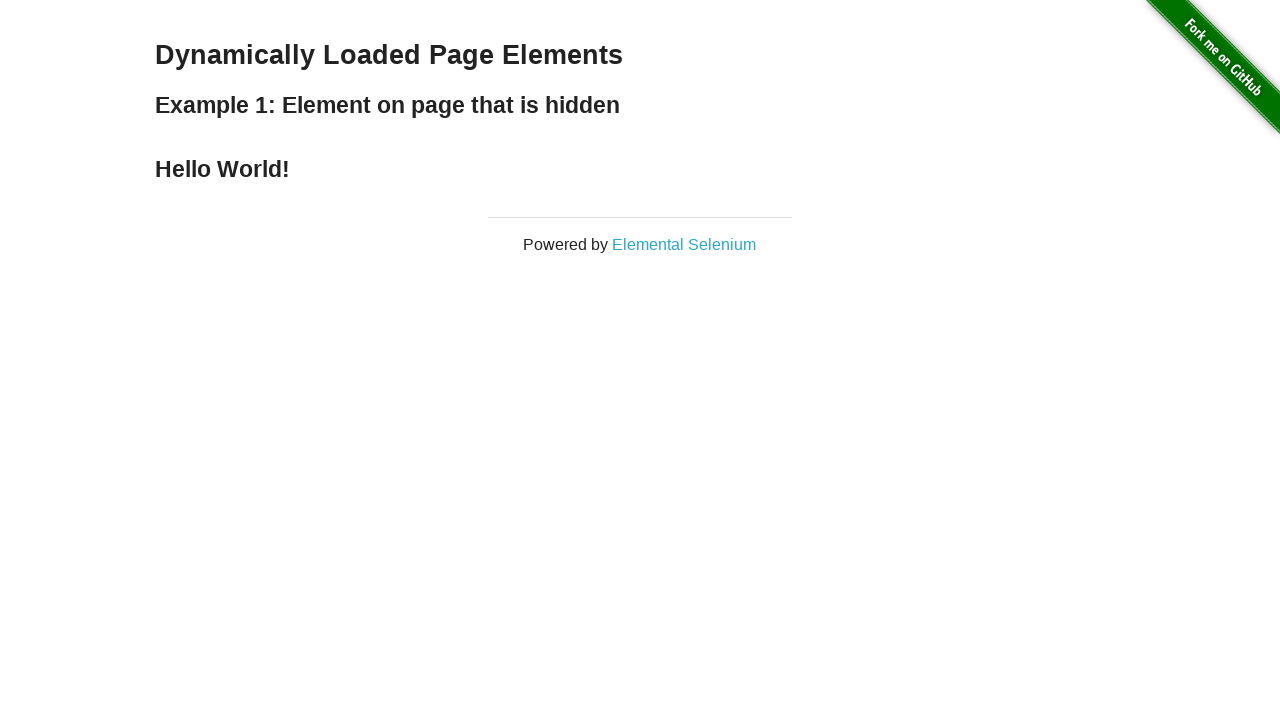

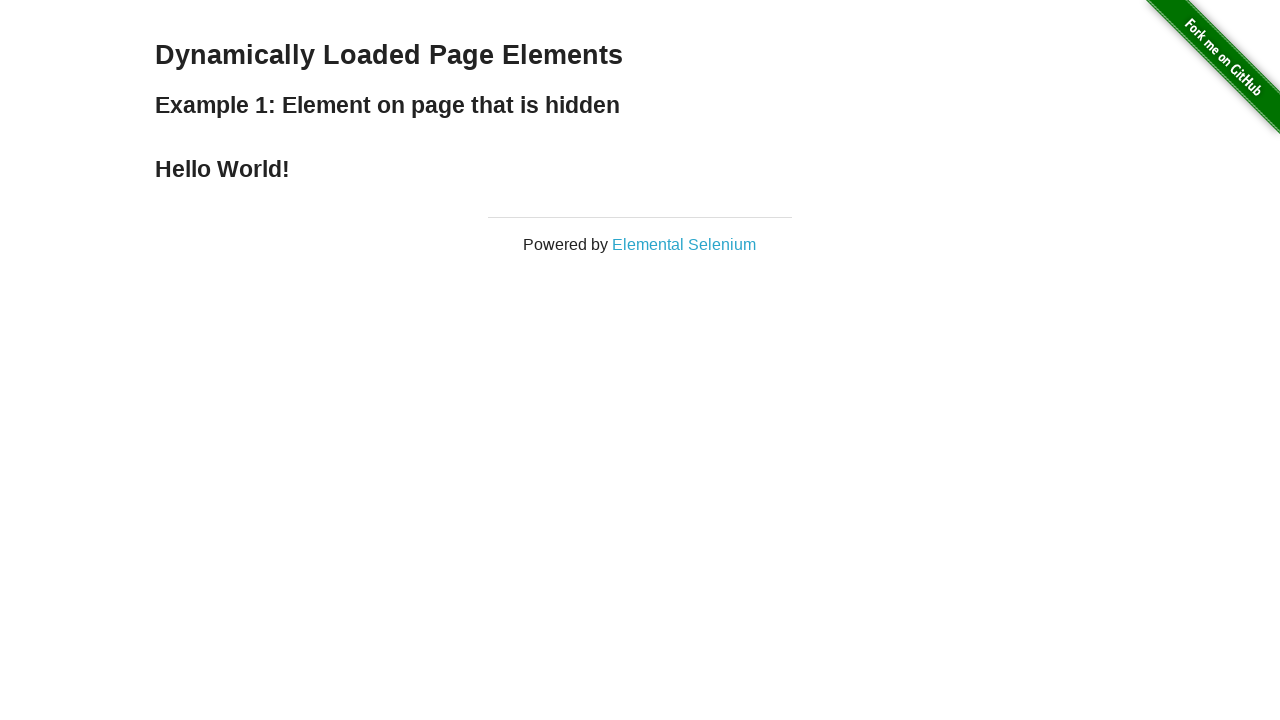